Tests checkbox functionality by navigating to the checkboxes page and toggling both checkboxes based on their current state

Starting URL: http://the-internet.herokuapp.com/

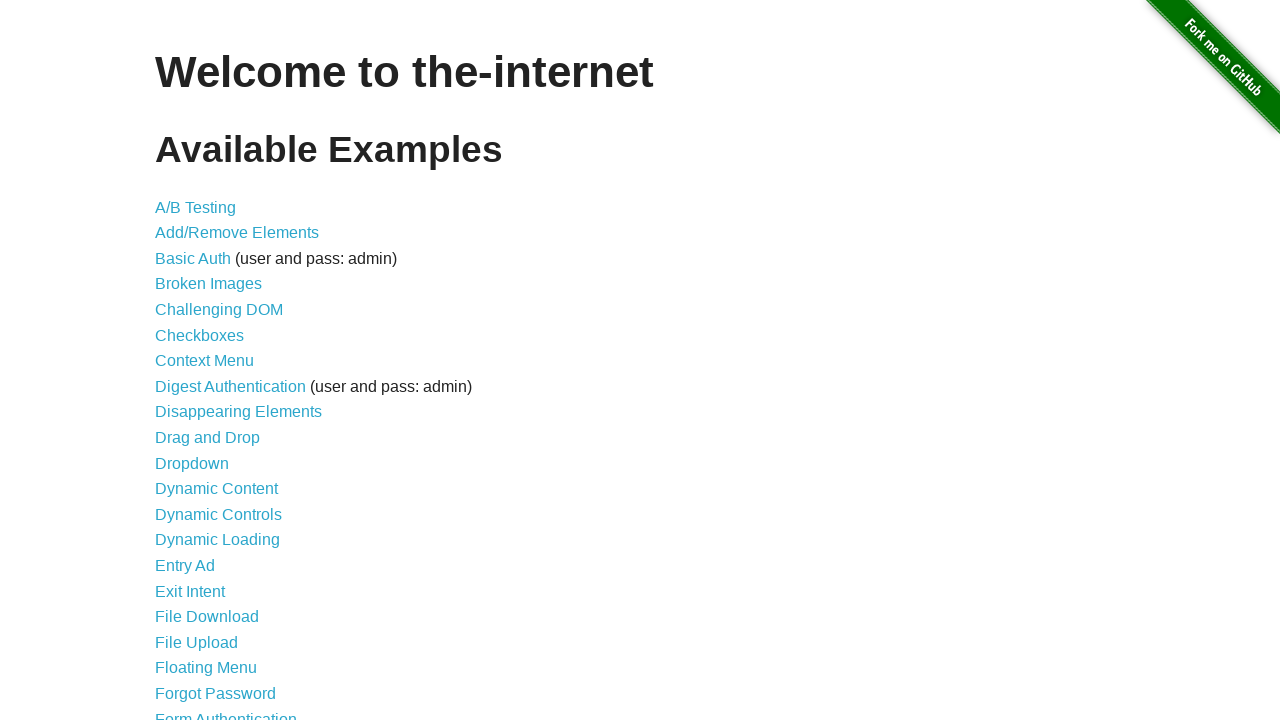

Clicked on Checkboxes link to navigate to checkboxes page at (200, 335) on text=Checkboxes
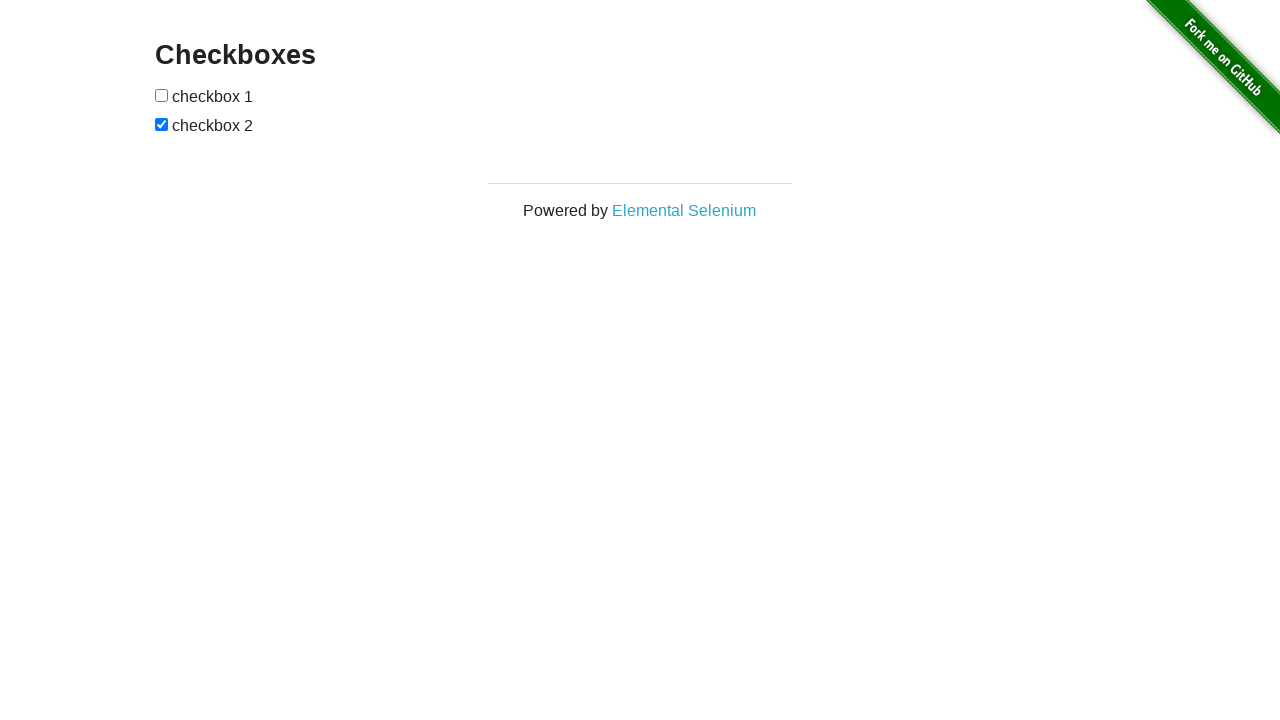

Waited for checkboxes to be visible on the page
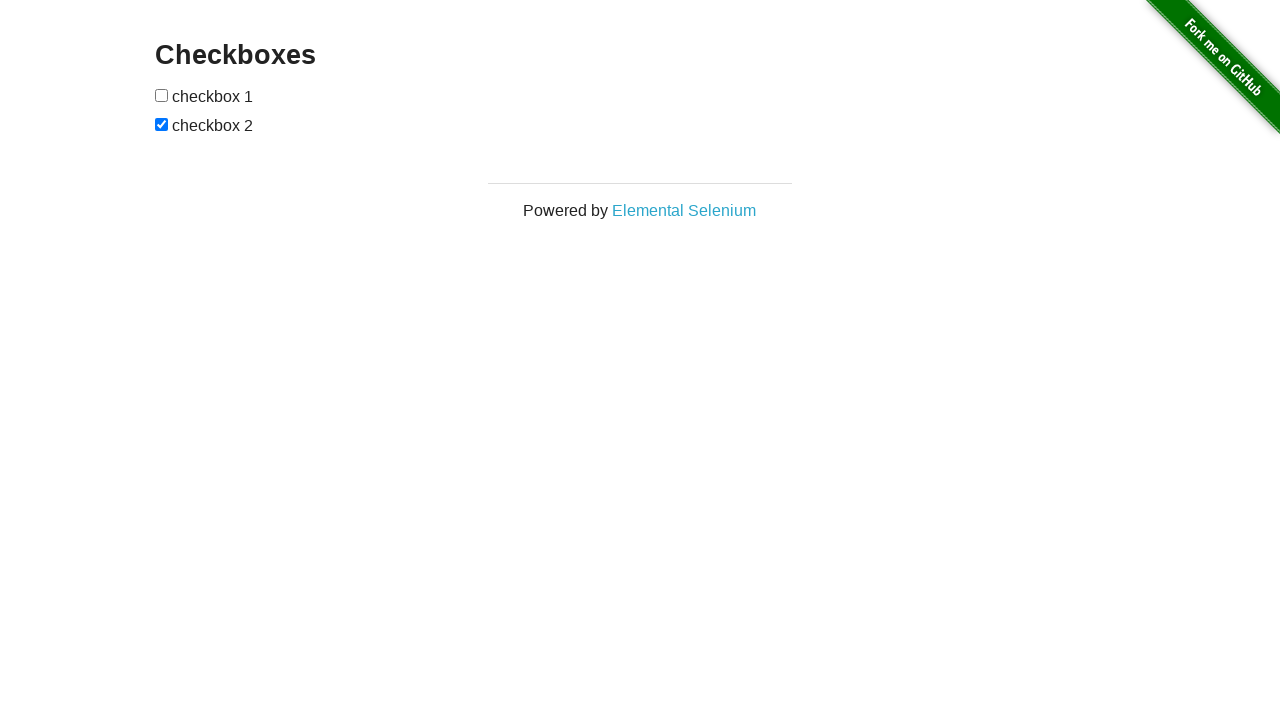

Located first checkbox element
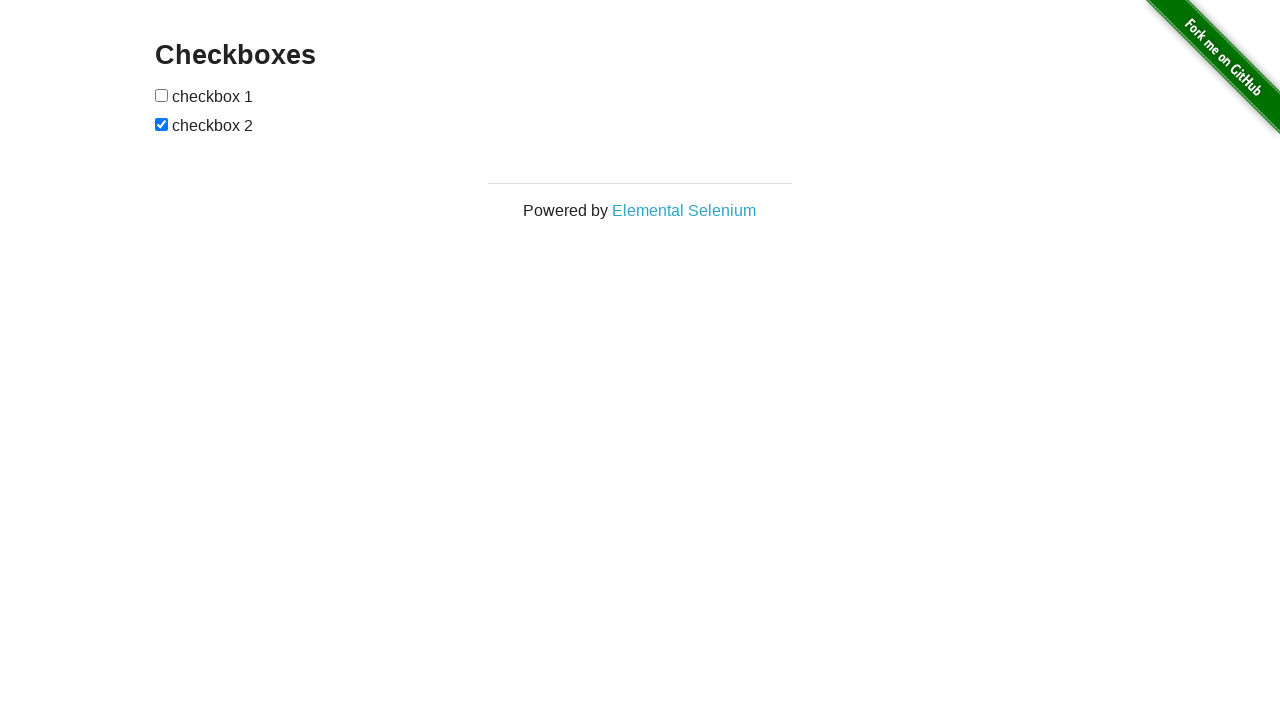

First checkbox was unchecked, clicked to check it at (162, 95) on input[type='checkbox'] >> nth=0
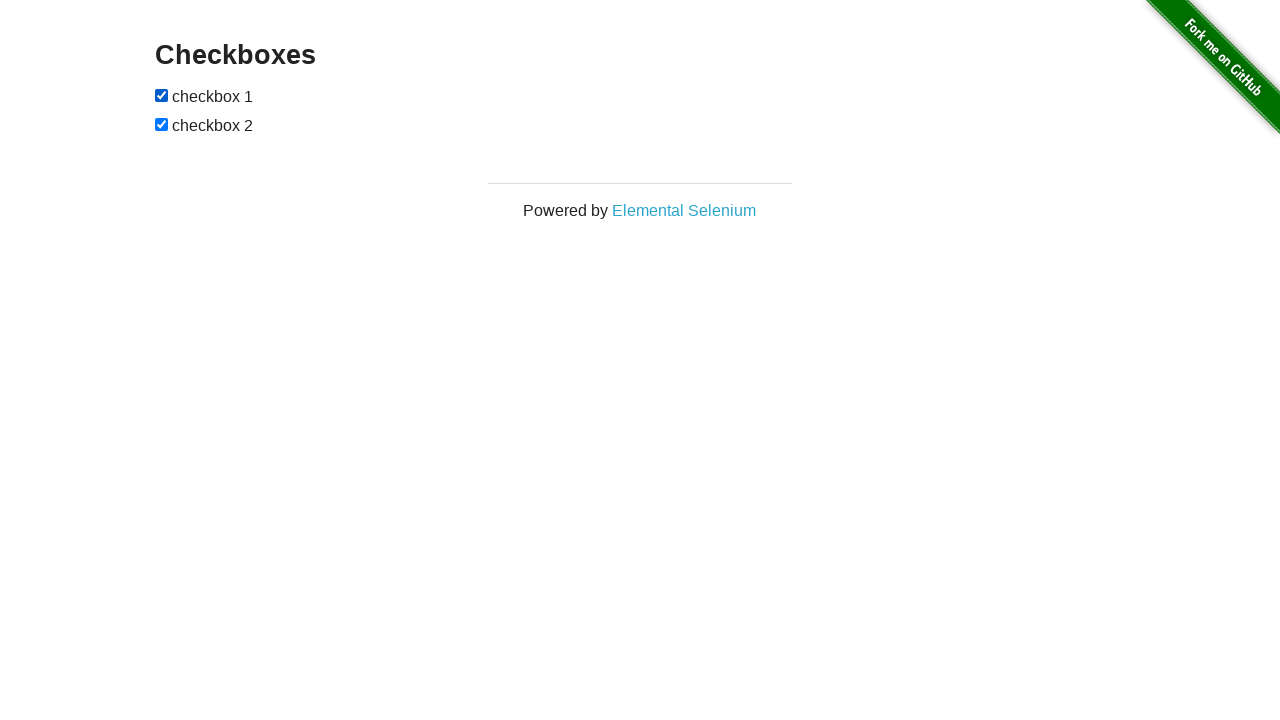

Located second checkbox element
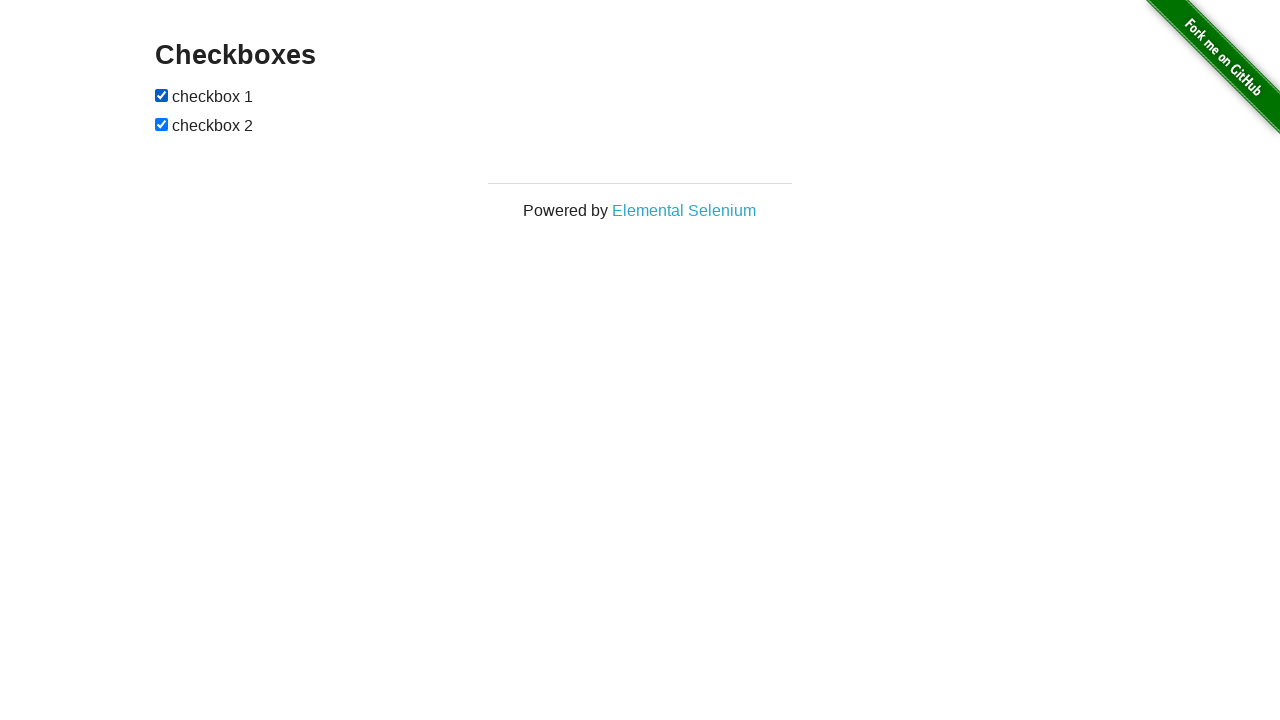

Second checkbox was checked, clicked to uncheck it at (162, 124) on xpath=//div[@class='example']/form/input[2]
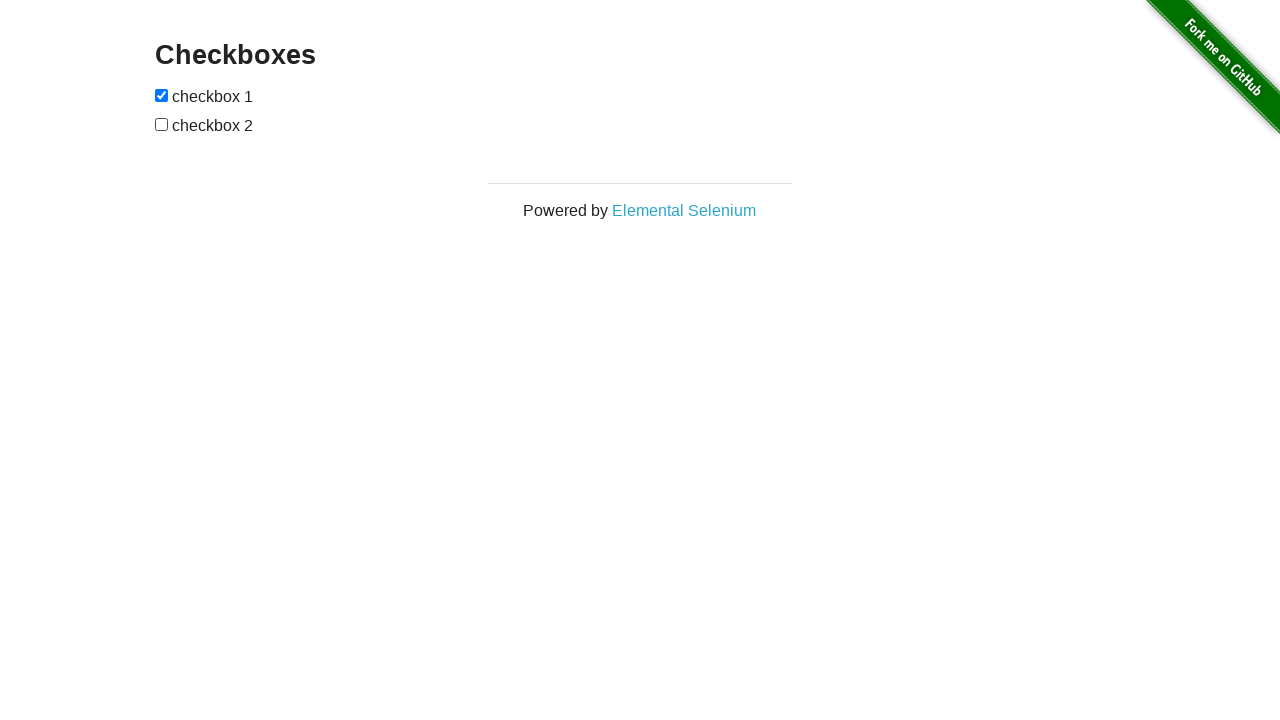

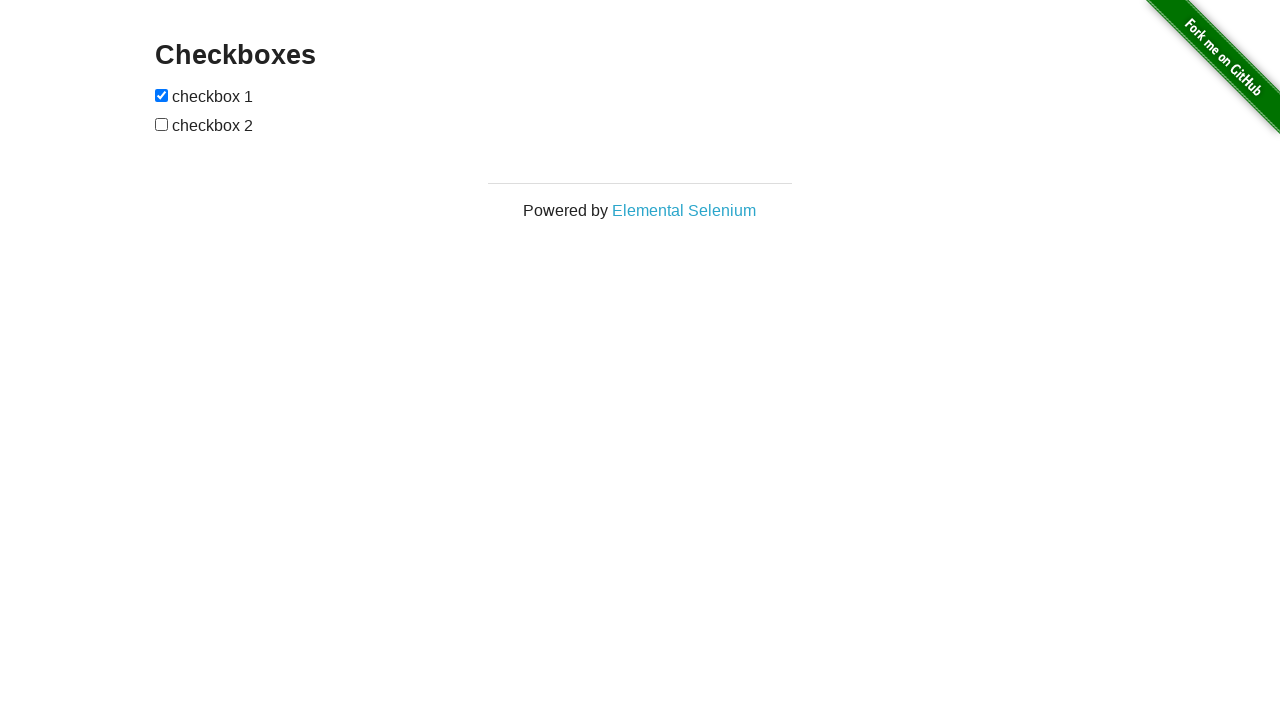